Navigates to MyAnimeList seasonal anime page and verifies that both the TV (New) anime section and Movies section load with their title elements.

Starting URL: https://myanimelist.net/anime/season

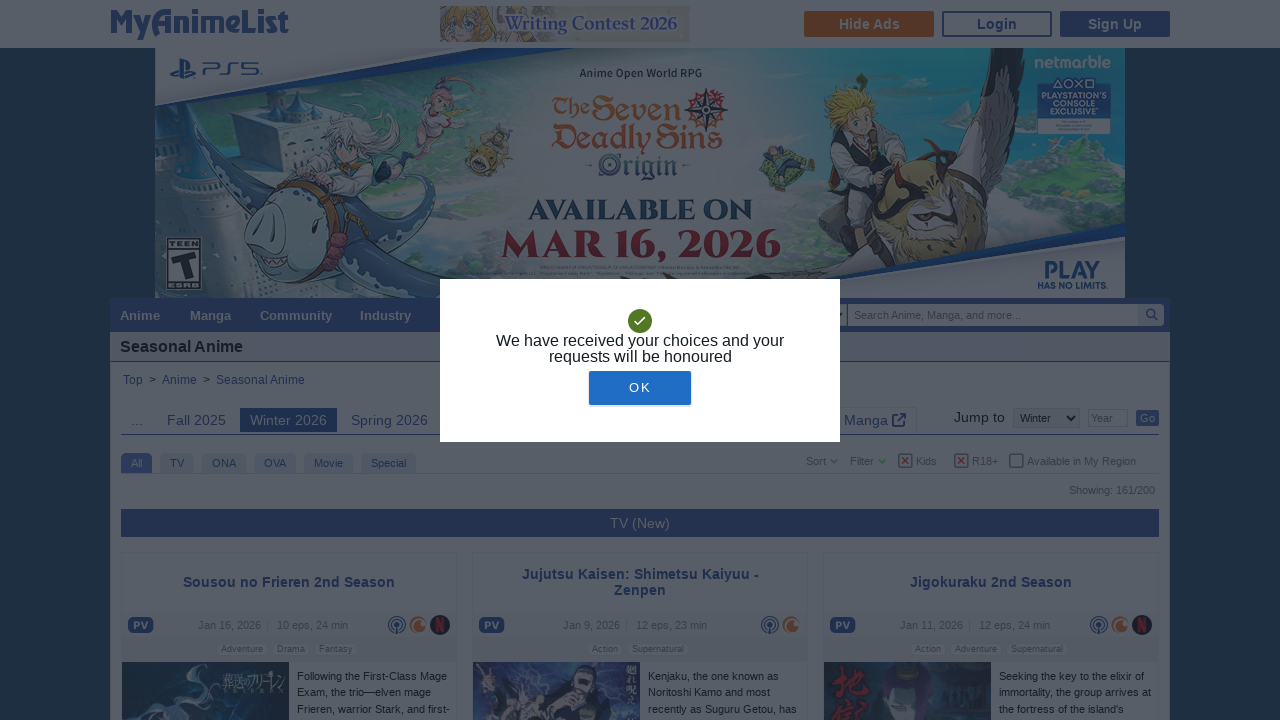

Navigated to MyAnimeList seasonal anime page
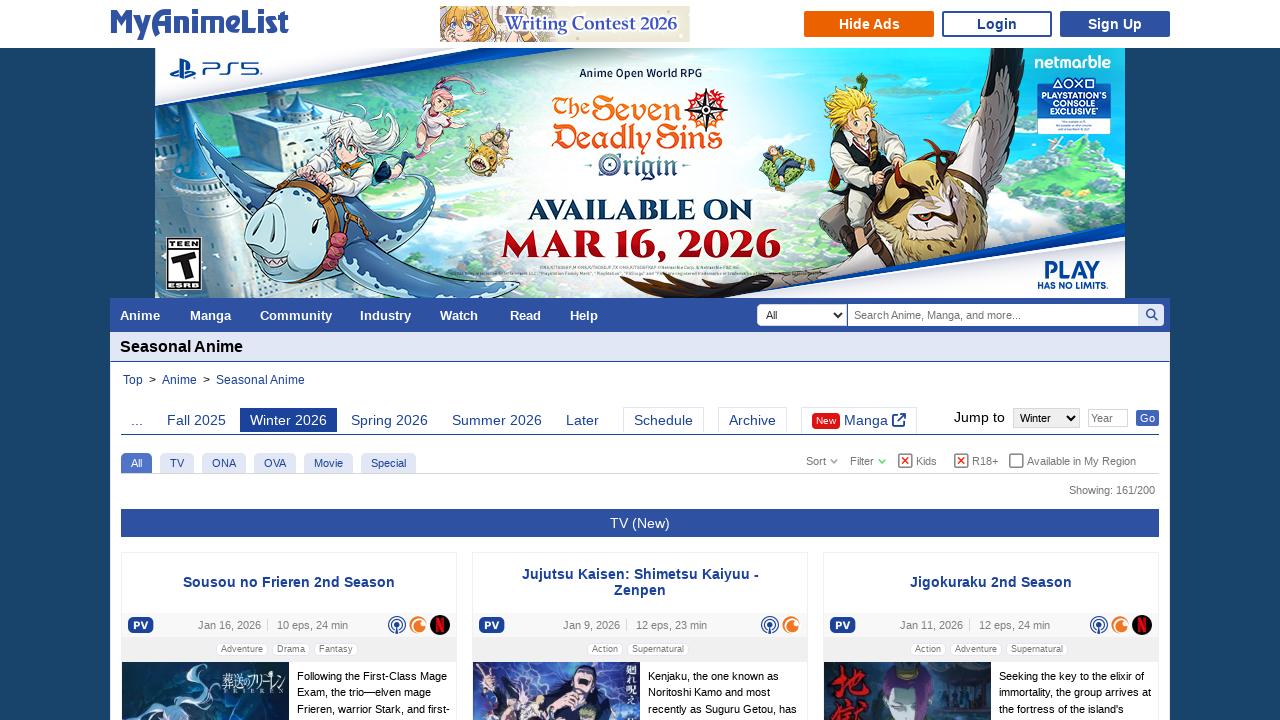

TV (New) anime section container loaded
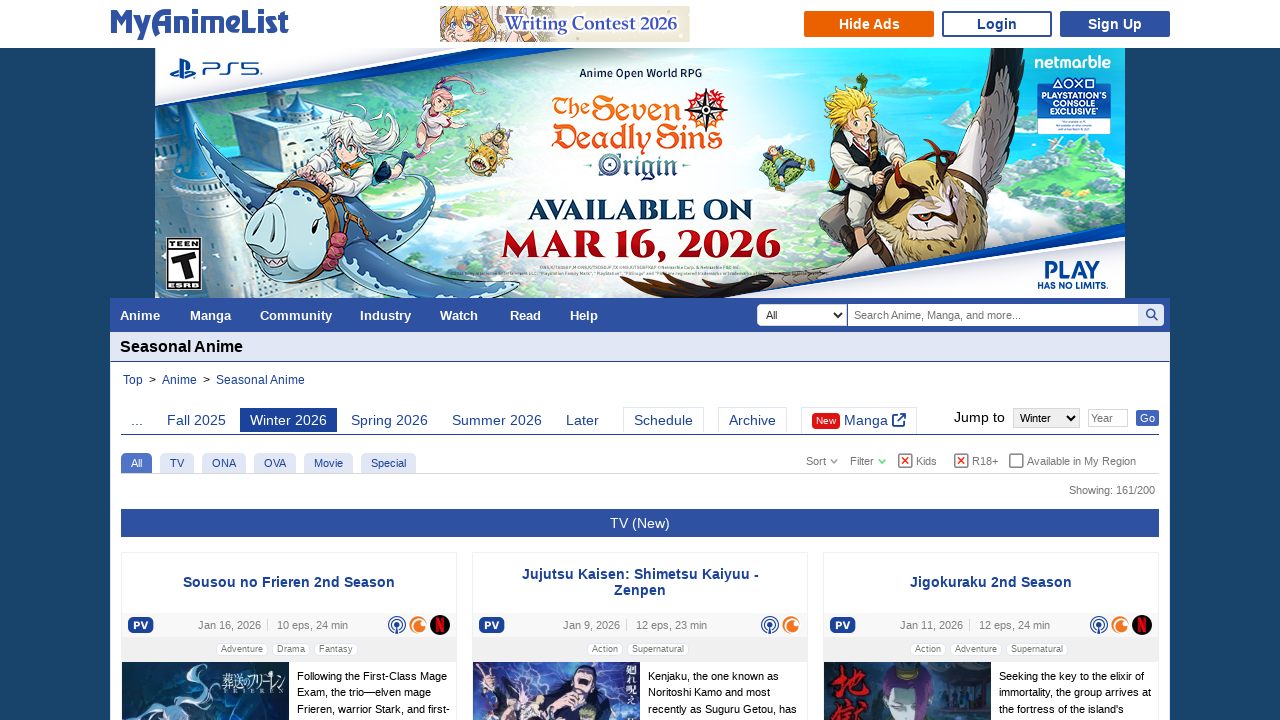

TV (New) section title elements verified
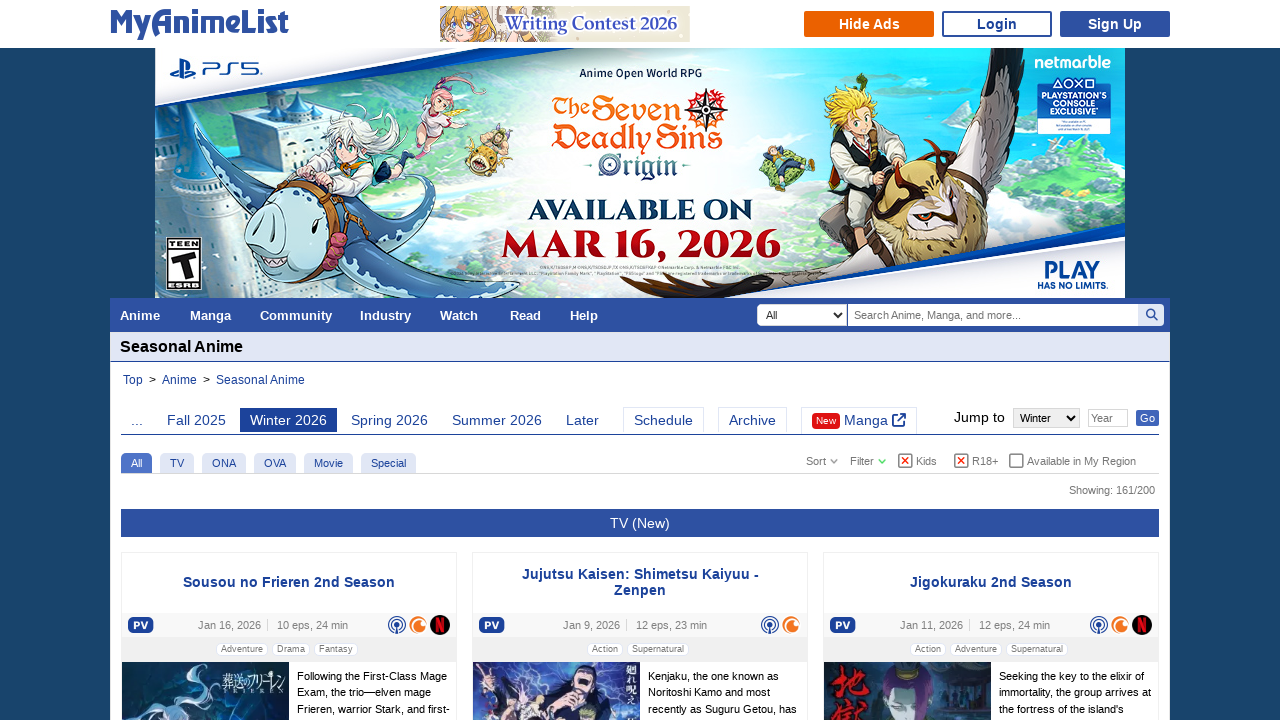

Movies section container loaded
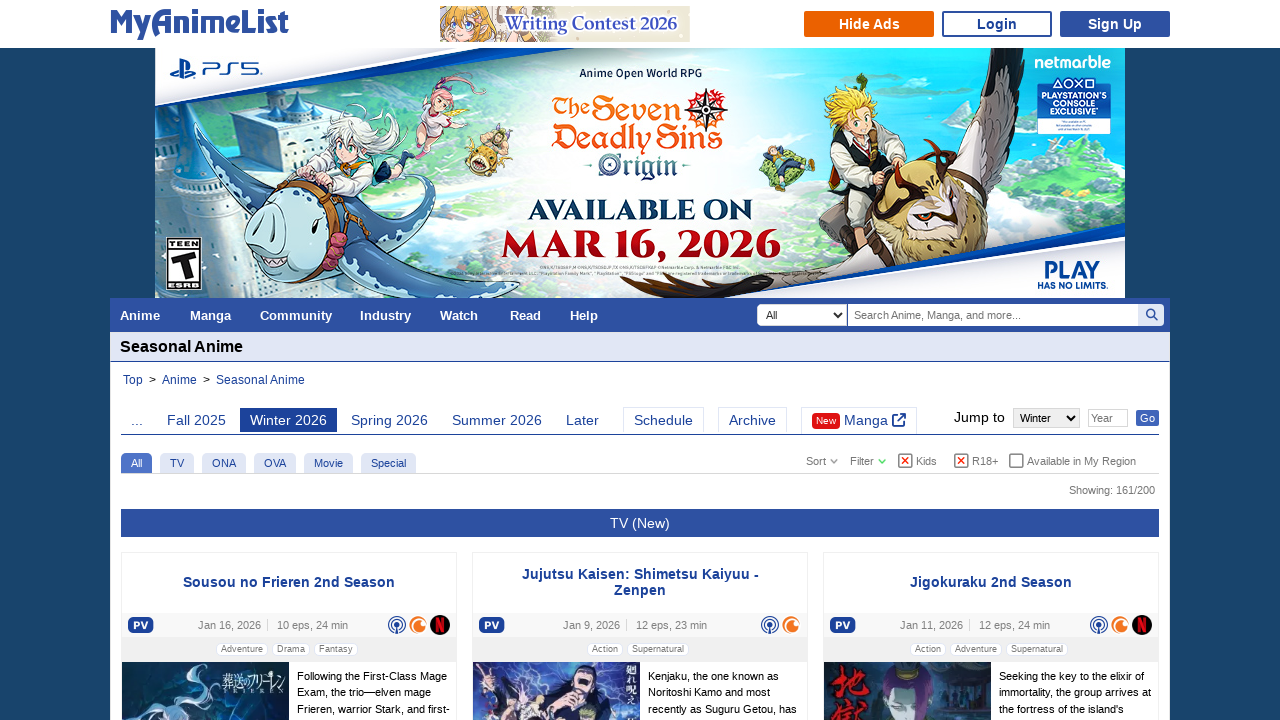

Movies section title elements verified
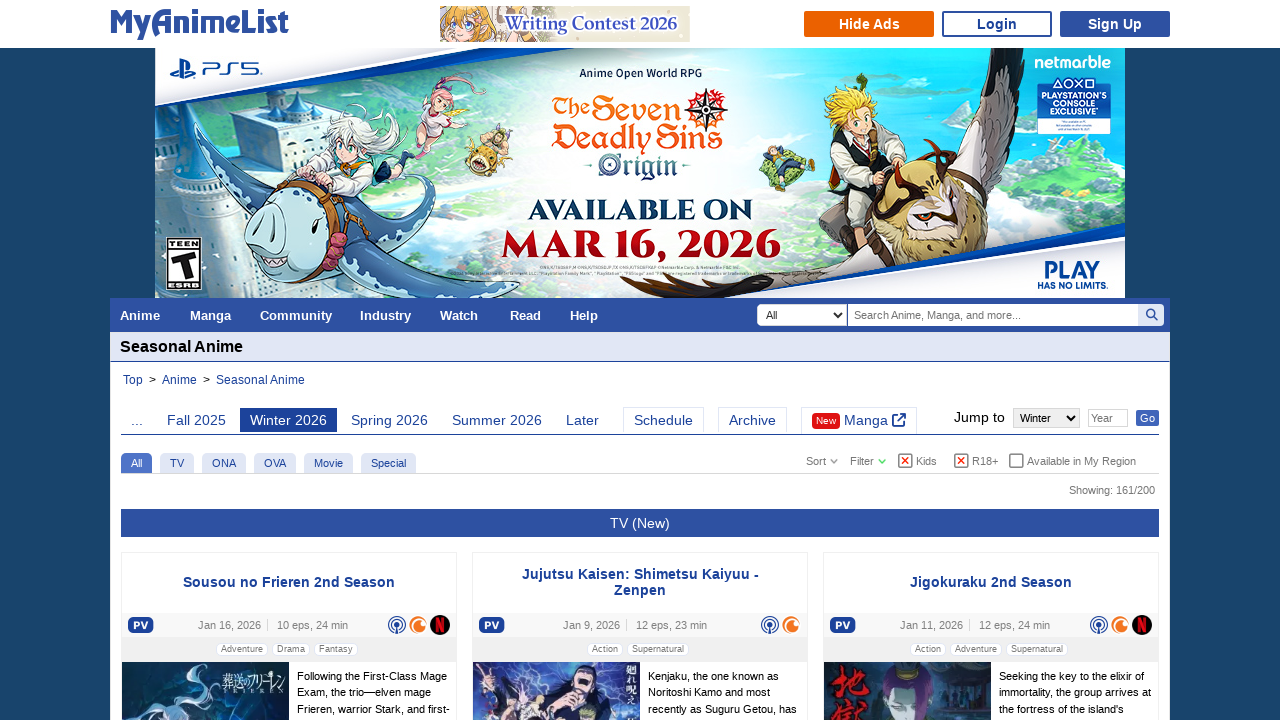

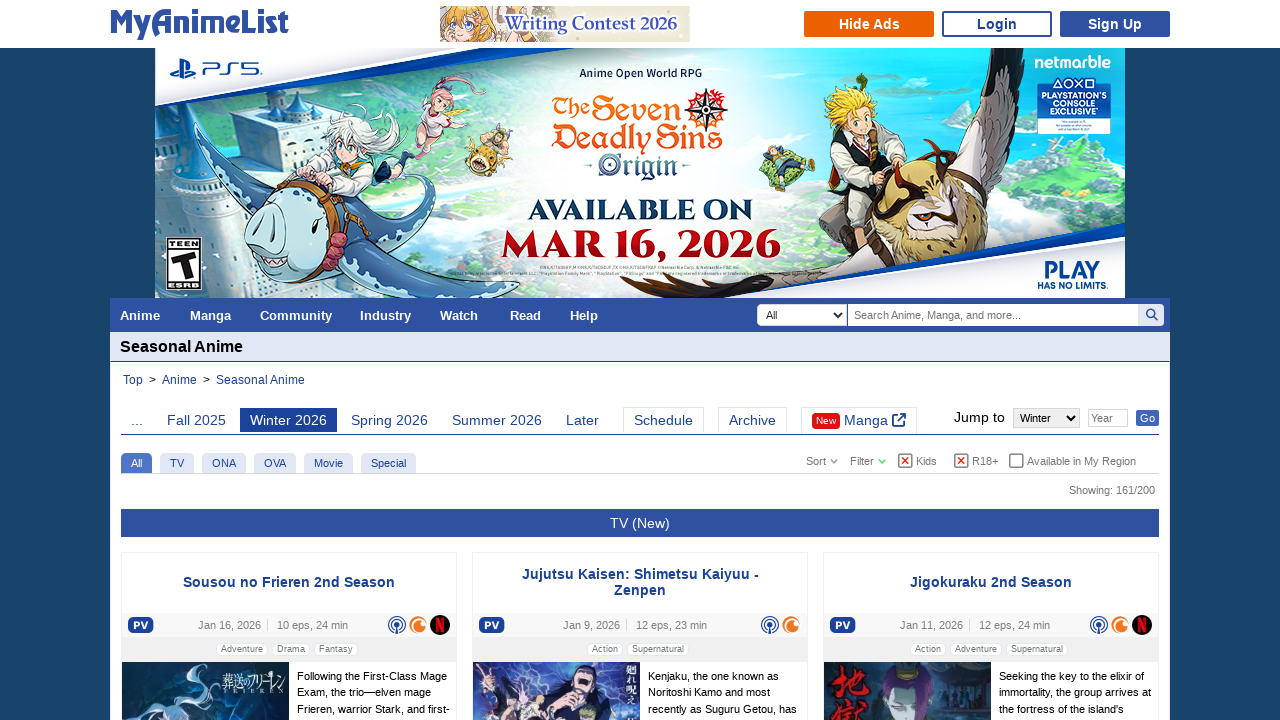